Navigates to Python.org and performs a search for "selenium" using the search box

Starting URL: https://www.python.org/

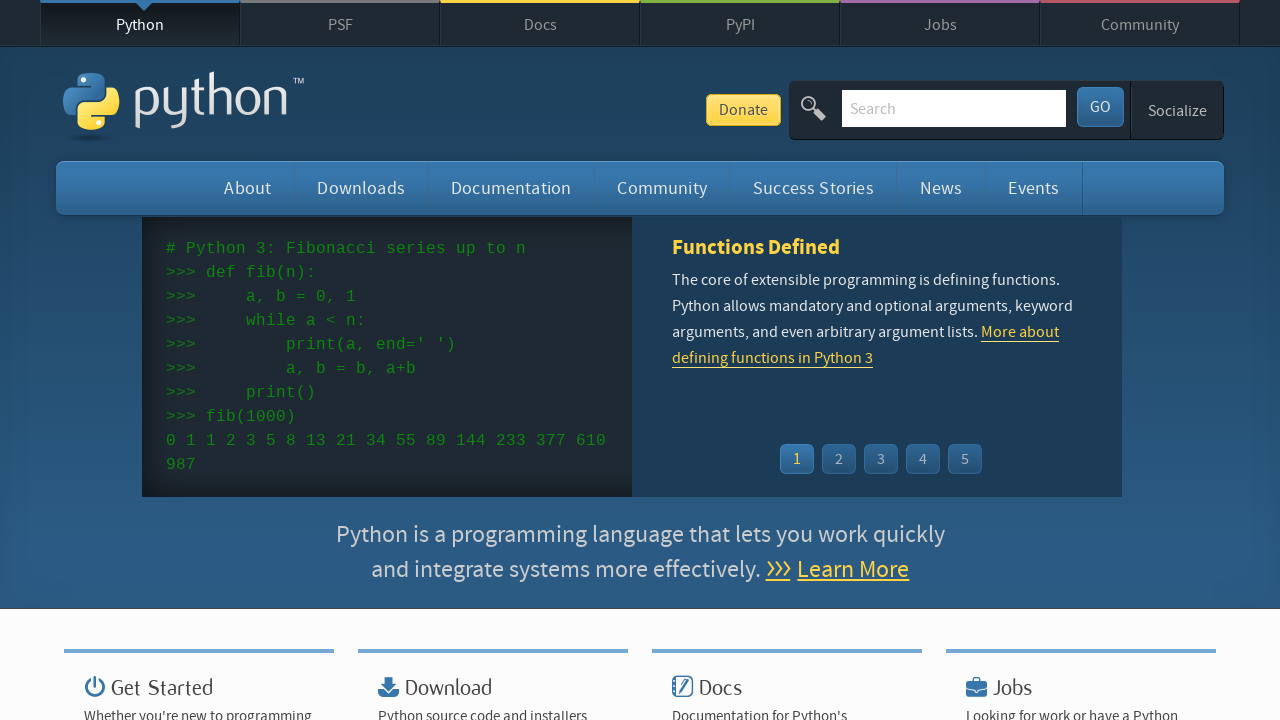

Filled search input field with 'selenium' on input[name='q']
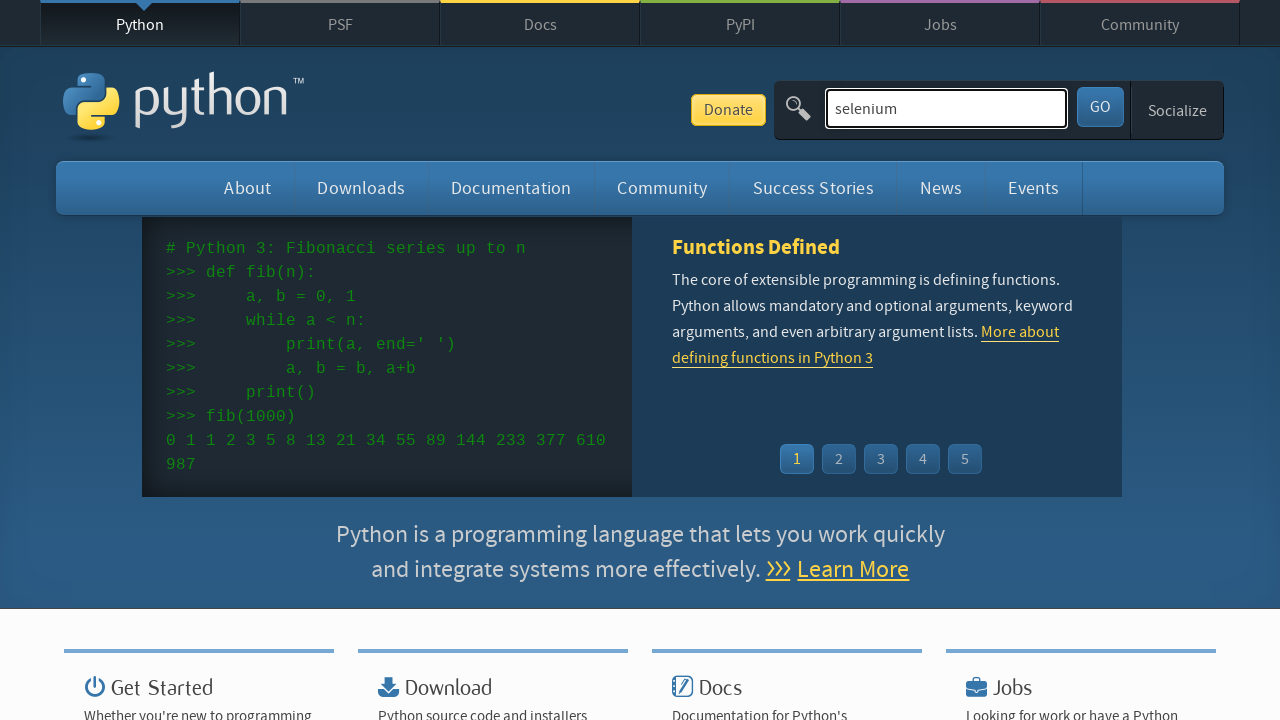

Pressed Enter to submit search for 'selenium' on input[name='q']
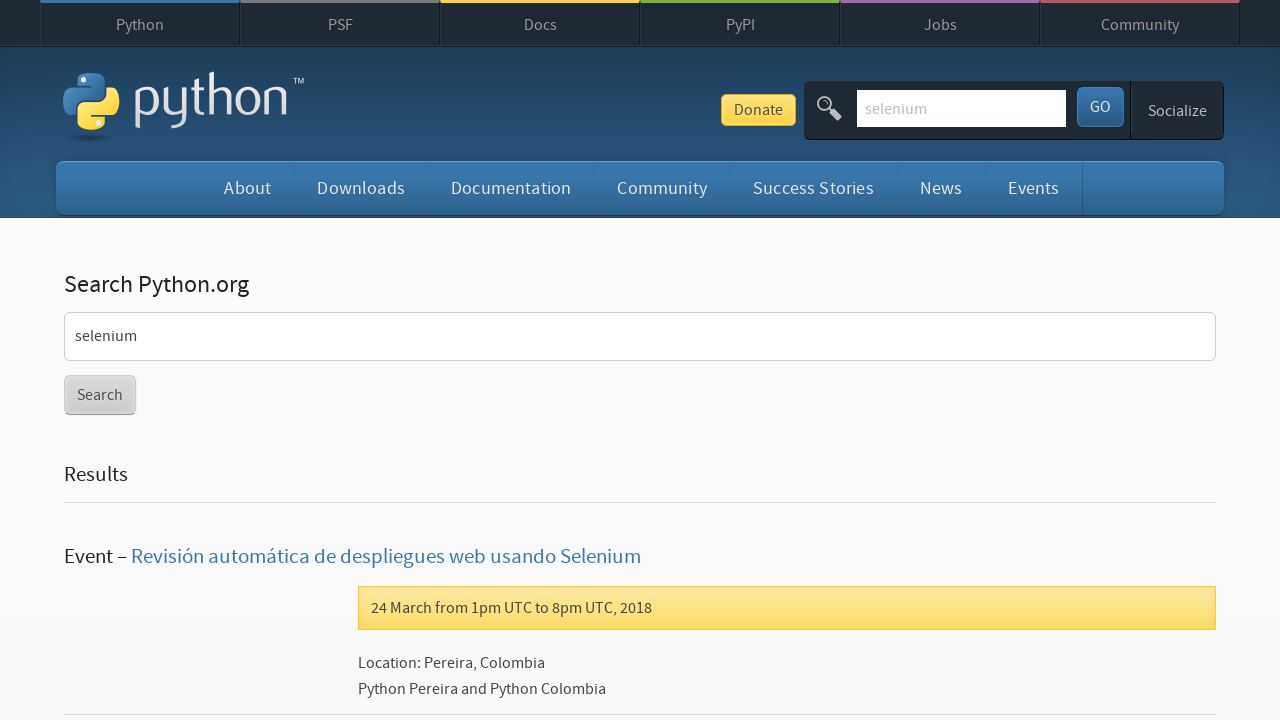

Search results page loaded (networkidle)
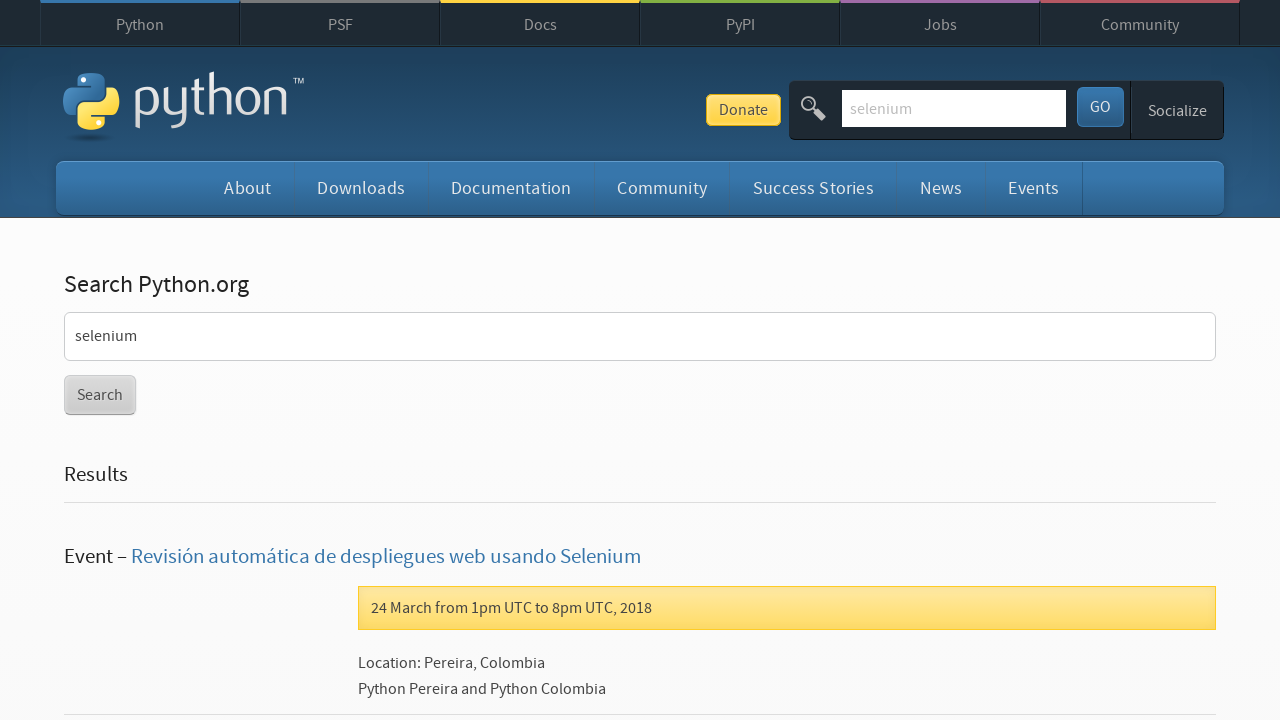

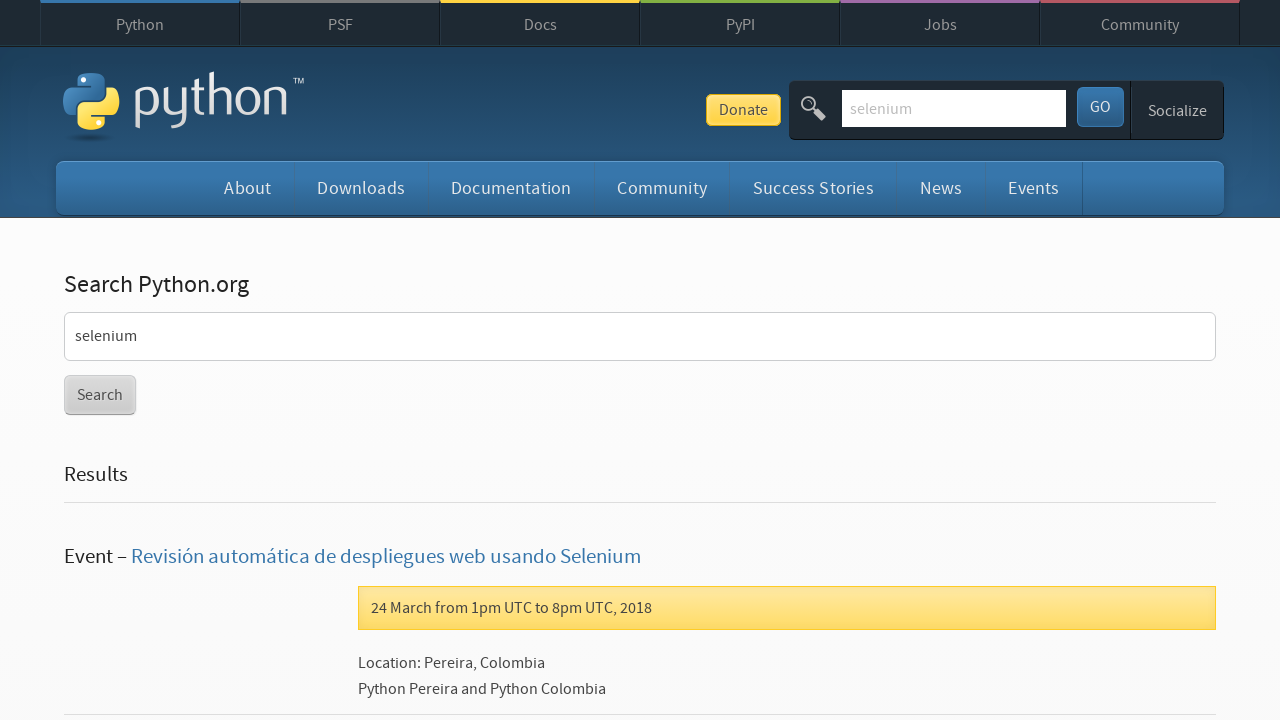